Tests calculator operations on calculator.net by performing multiplication (5 * 5 = 25) and subtraction (5 - 5 = 0), verifying the results after each calculation.

Starting URL: http://www.calculator.net

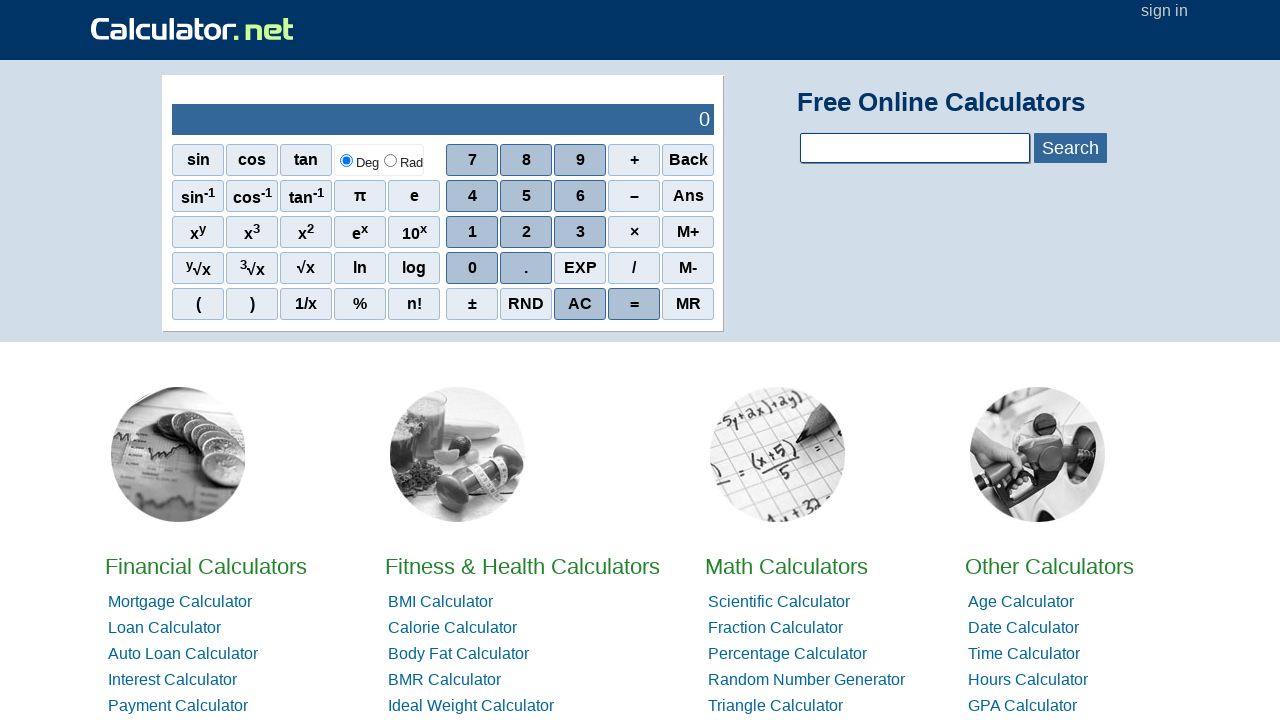

Clicked first '5' button for multiplication operation at (526, 196) on xpath=//span[contains(@class, 'scinm') and normalize-space(text())='5']
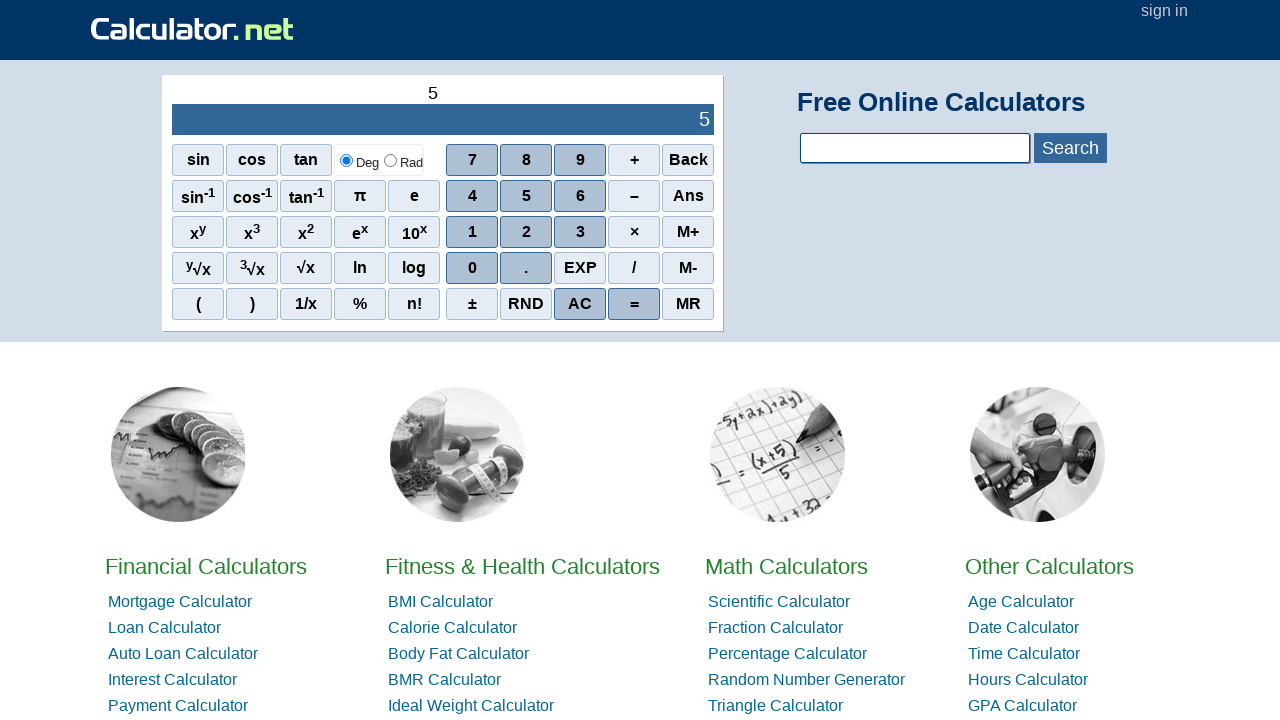

Clicked multiplication symbol '×' at (634, 232) on xpath=//span[contains(@class, 'sciop') and normalize-space(text())='×']
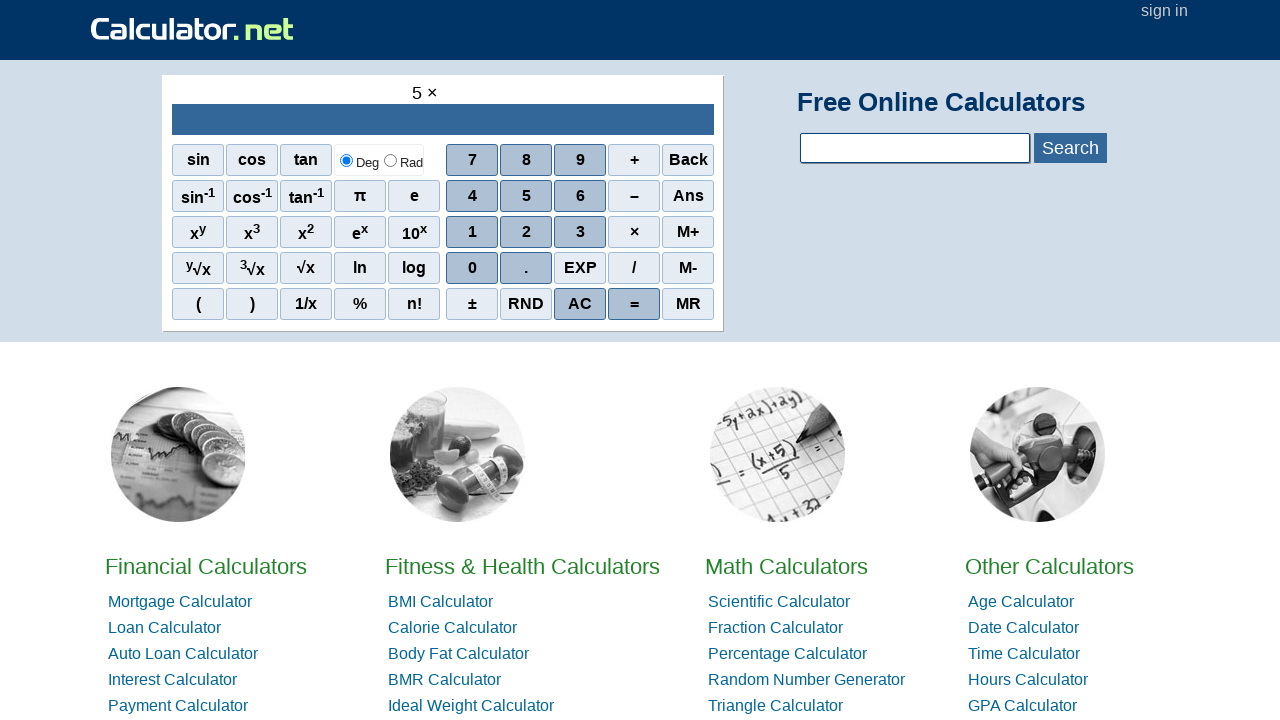

Clicked second '5' button at (526, 196) on xpath=//span[contains(@class, 'scinm') and normalize-space(text())='5']
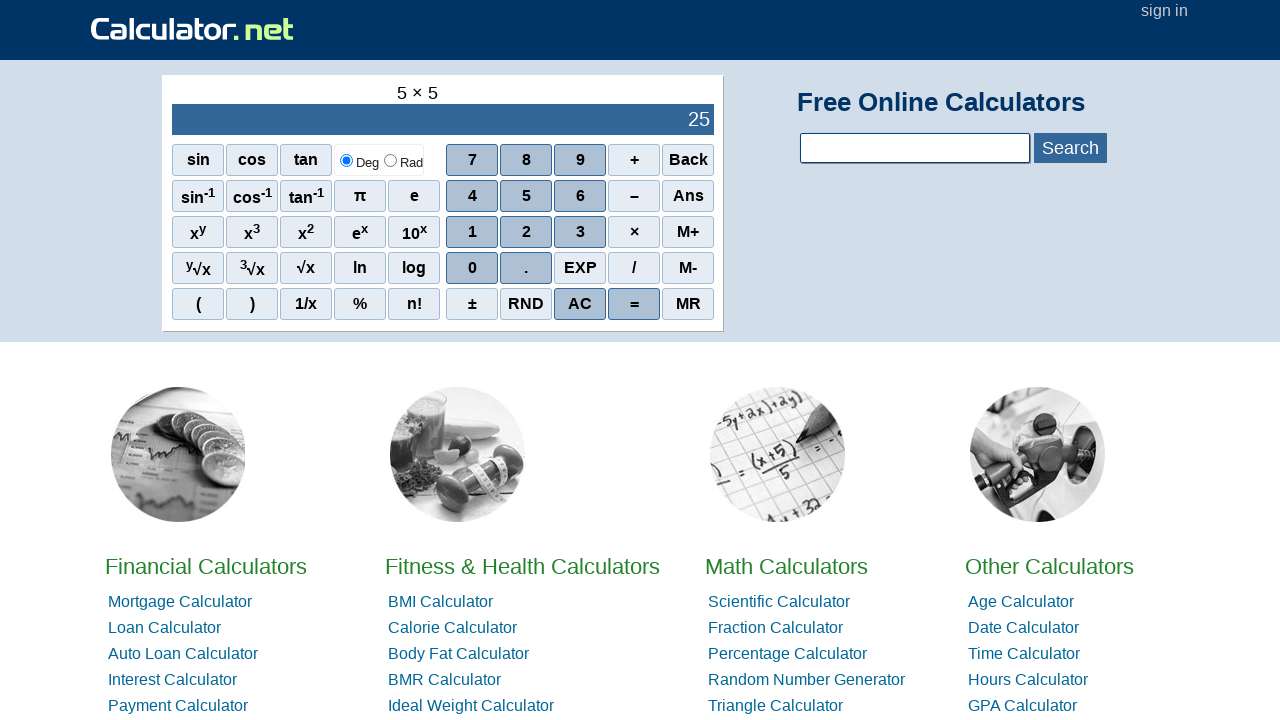

Clicked equals button to complete multiplication (5 * 5) at (634, 304) on xpath=//span[contains(@class, 'scieq') and normalize-space(text())='=']
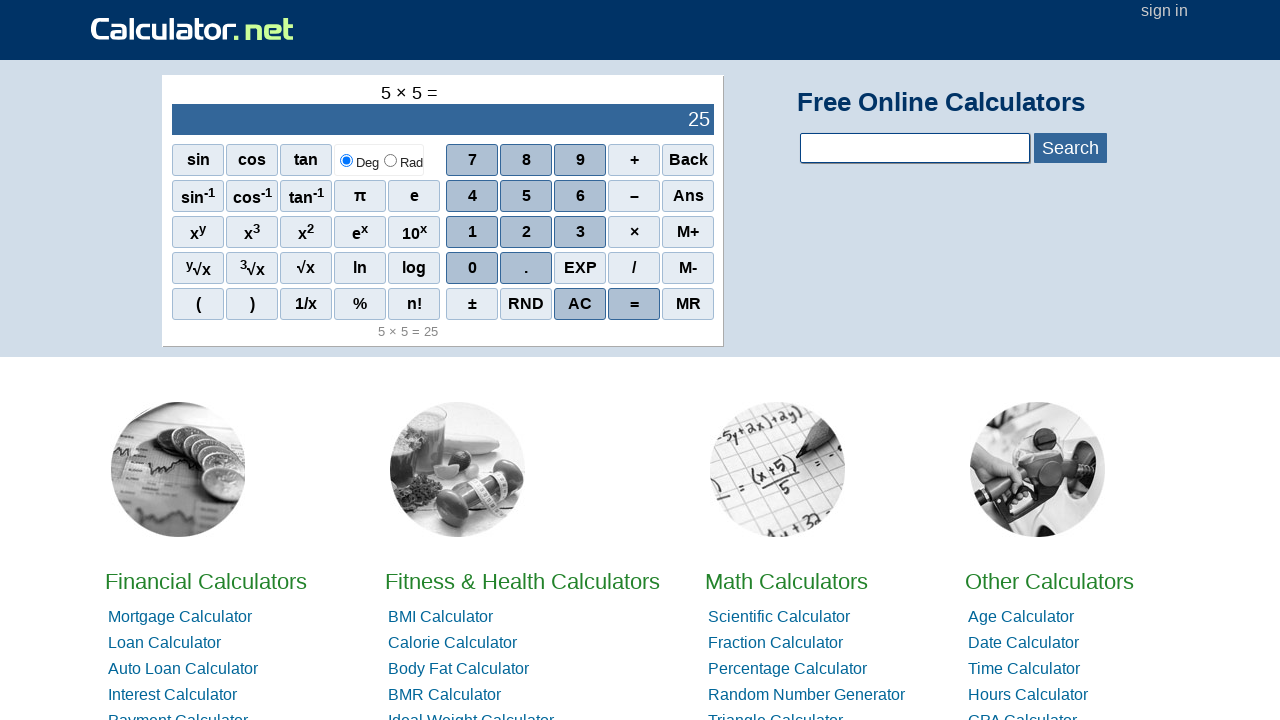

Output display loaded after multiplication
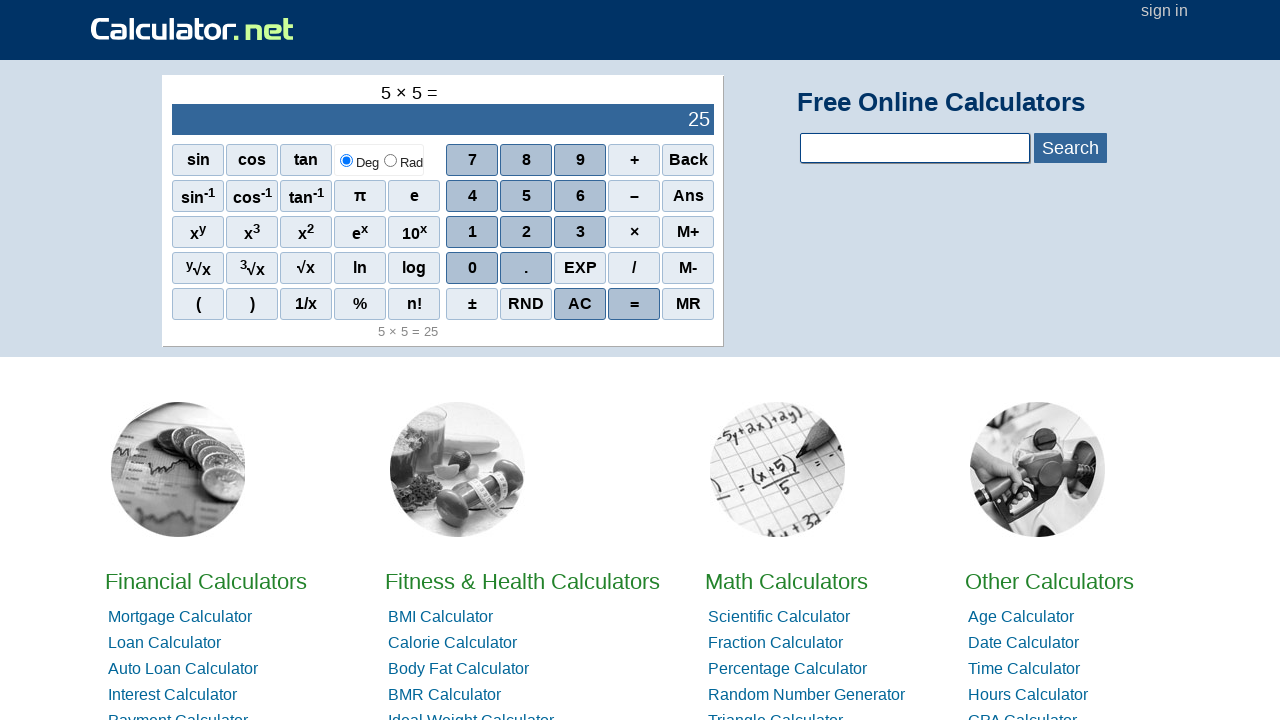

Verified multiplication result is 25
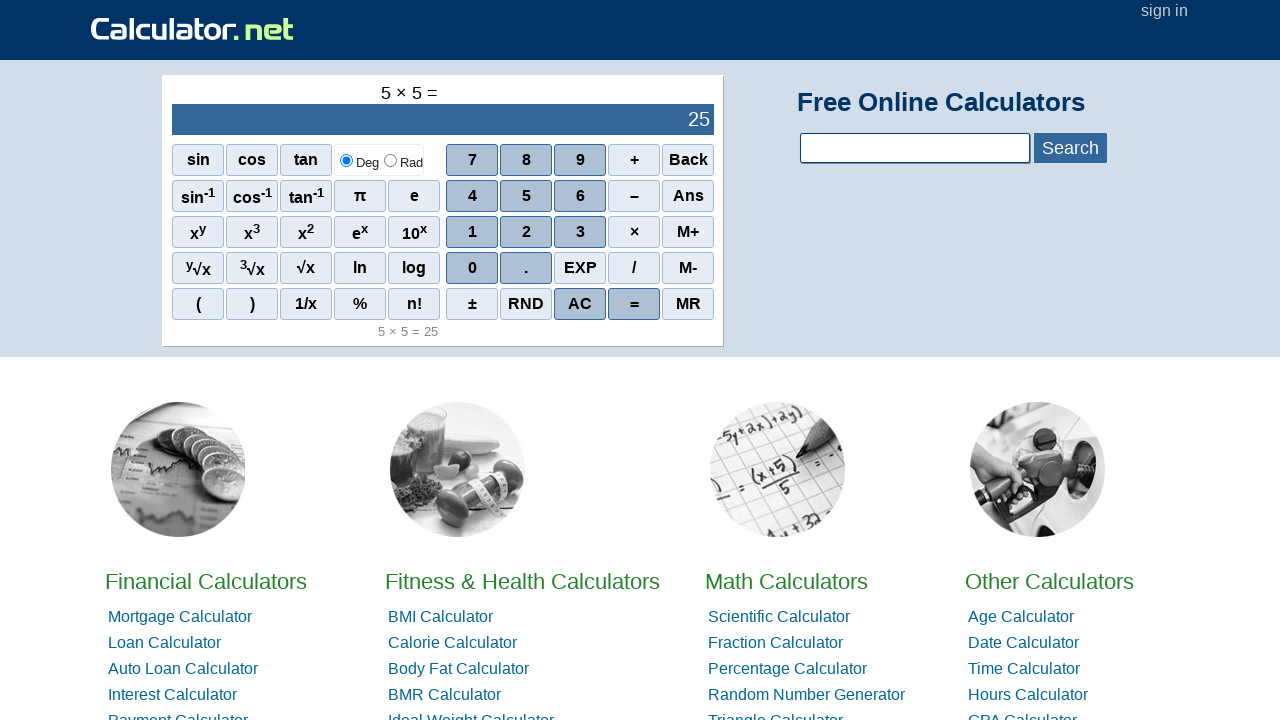

Clicked AC (All Clear) button to reset calculator at (580, 304) on xpath=//span[contains(@class, 'scieq') and normalize-space(text())='AC']
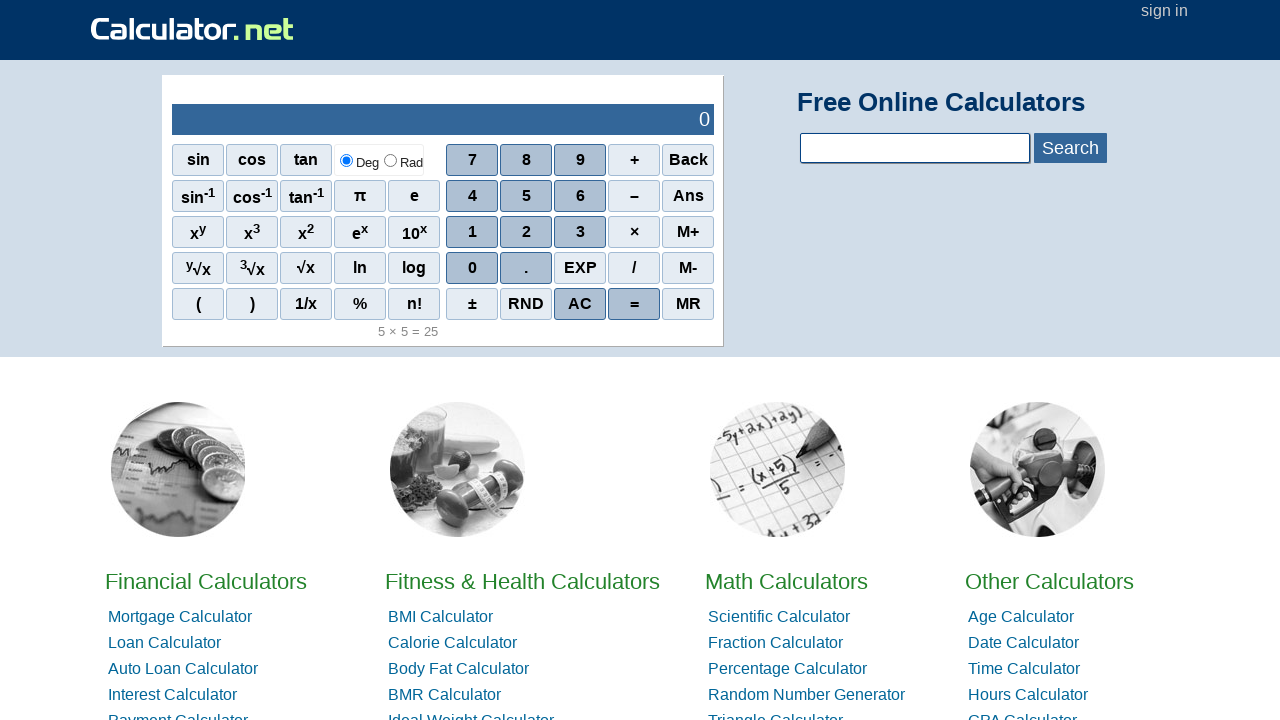

Clicked first '5' button for subtraction operation at (526, 196) on xpath=//span[contains(@class, 'scinm') and normalize-space(text())='5']
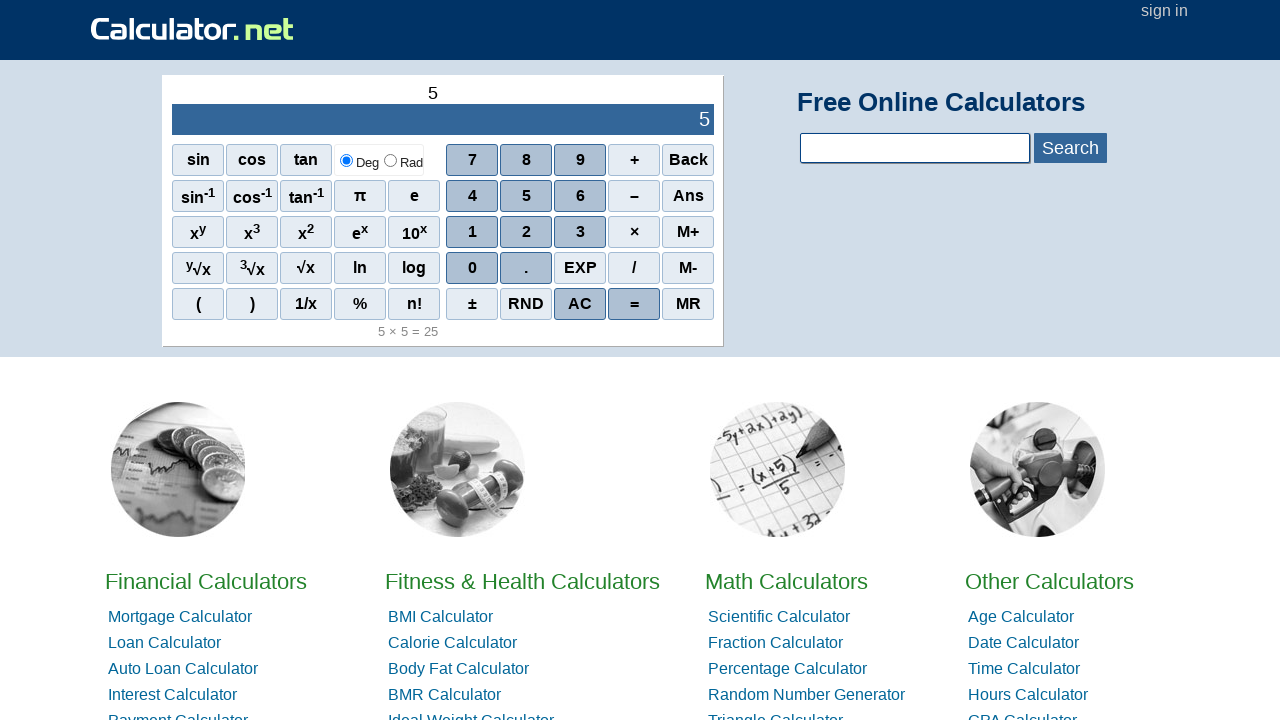

Clicked minus symbol '–' at (634, 196) on xpath=//span[contains(@class, 'sciop') and normalize-space(text())='–']
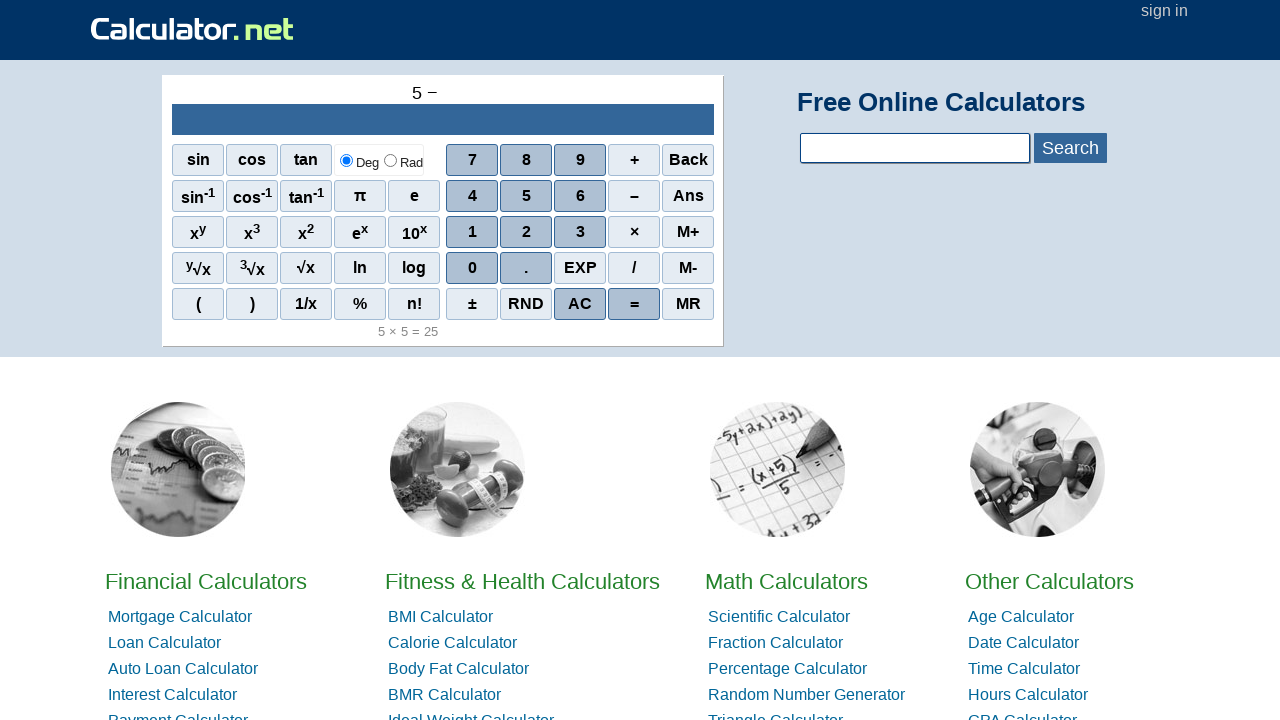

Clicked second '5' button at (526, 196) on xpath=//span[contains(@class, 'scinm') and normalize-space(text())='5']
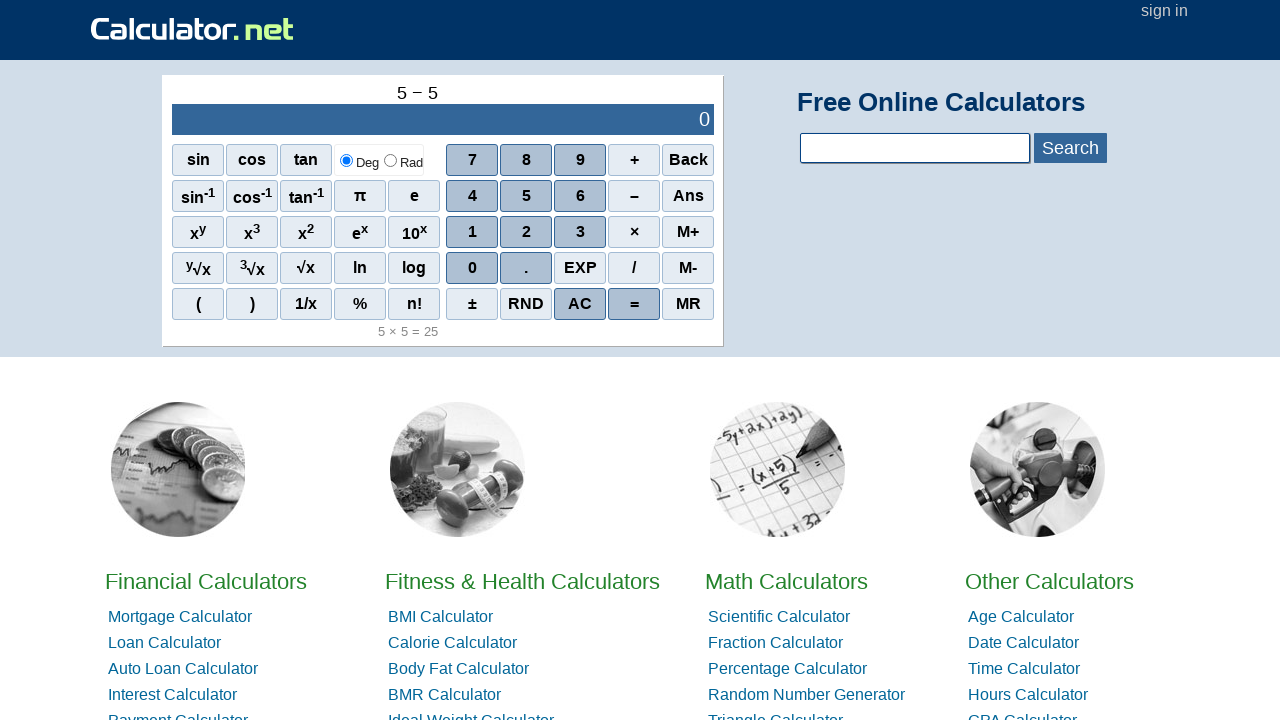

Clicked equals button to complete subtraction (5 - 5) at (634, 304) on xpath=//span[contains(@class, 'scieq') and normalize-space(text())='=']
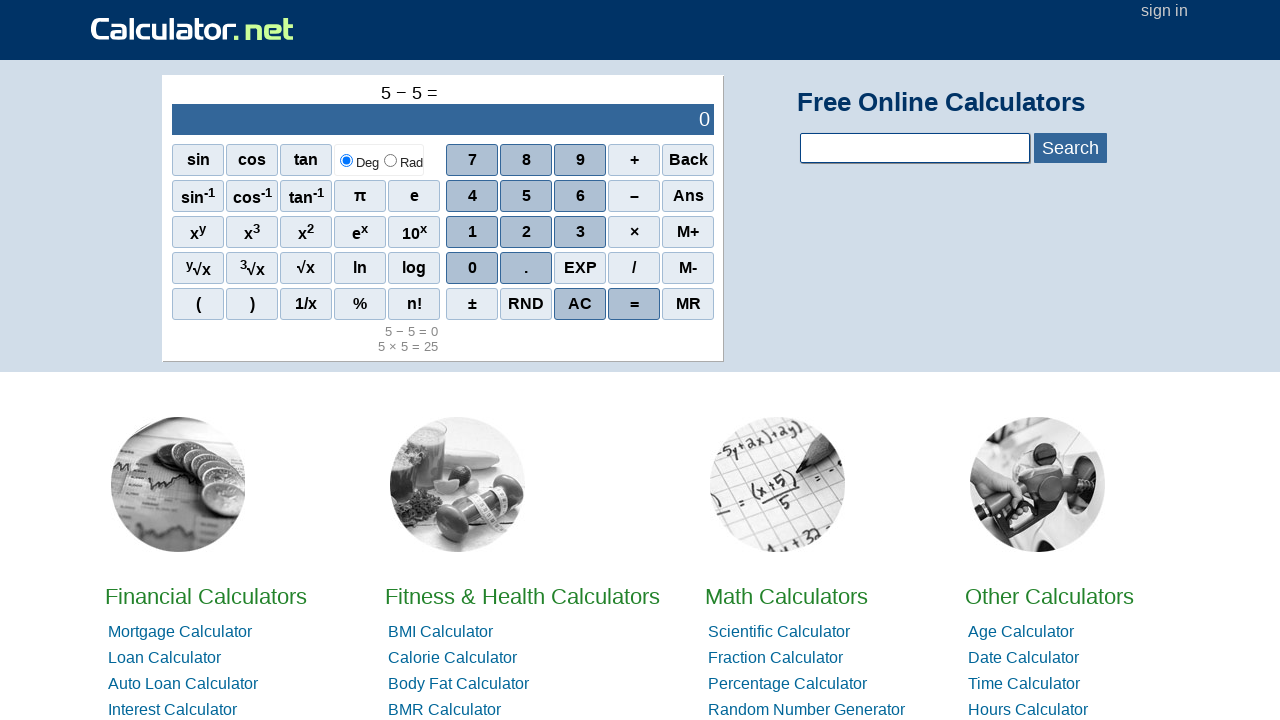

Output display loaded after subtraction
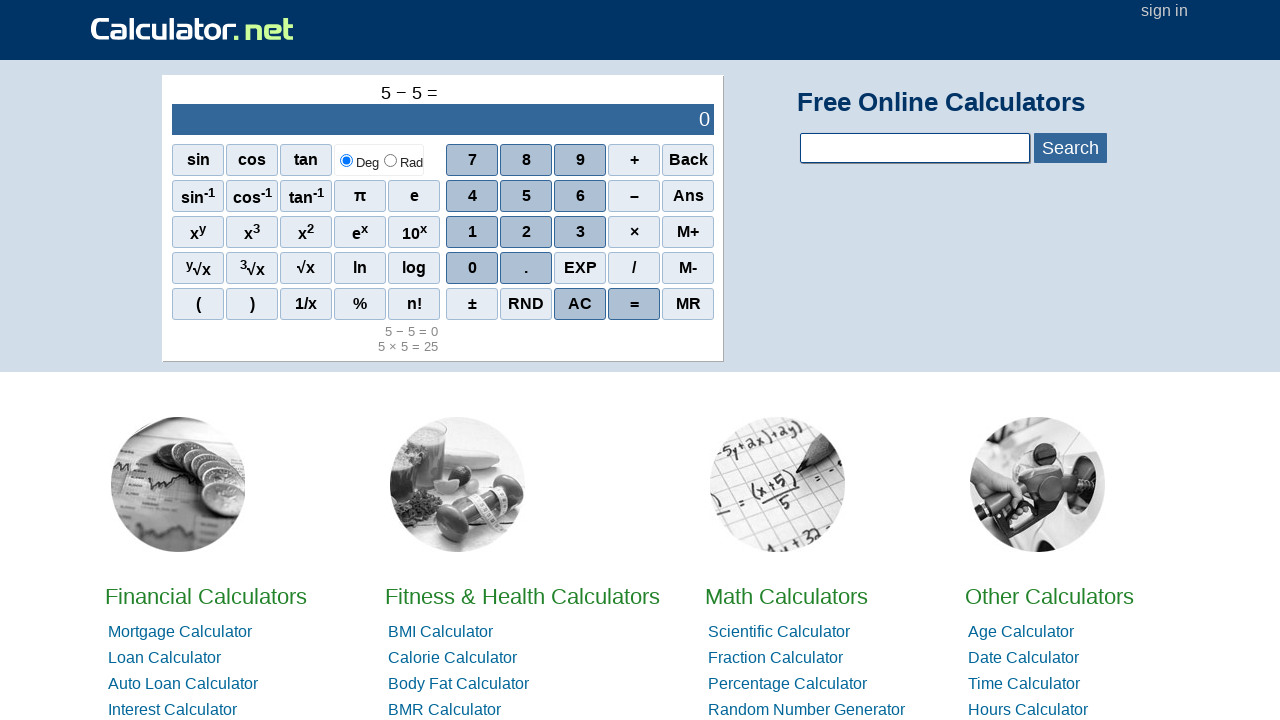

Verified subtraction result is 0
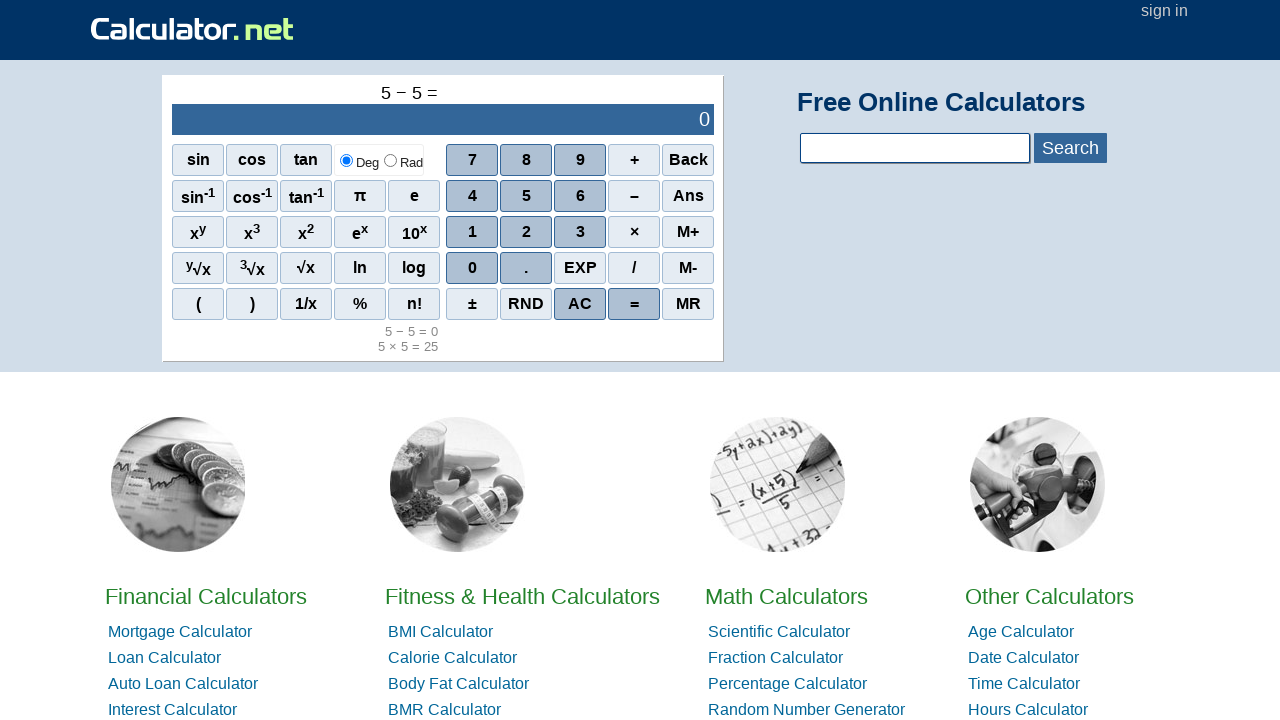

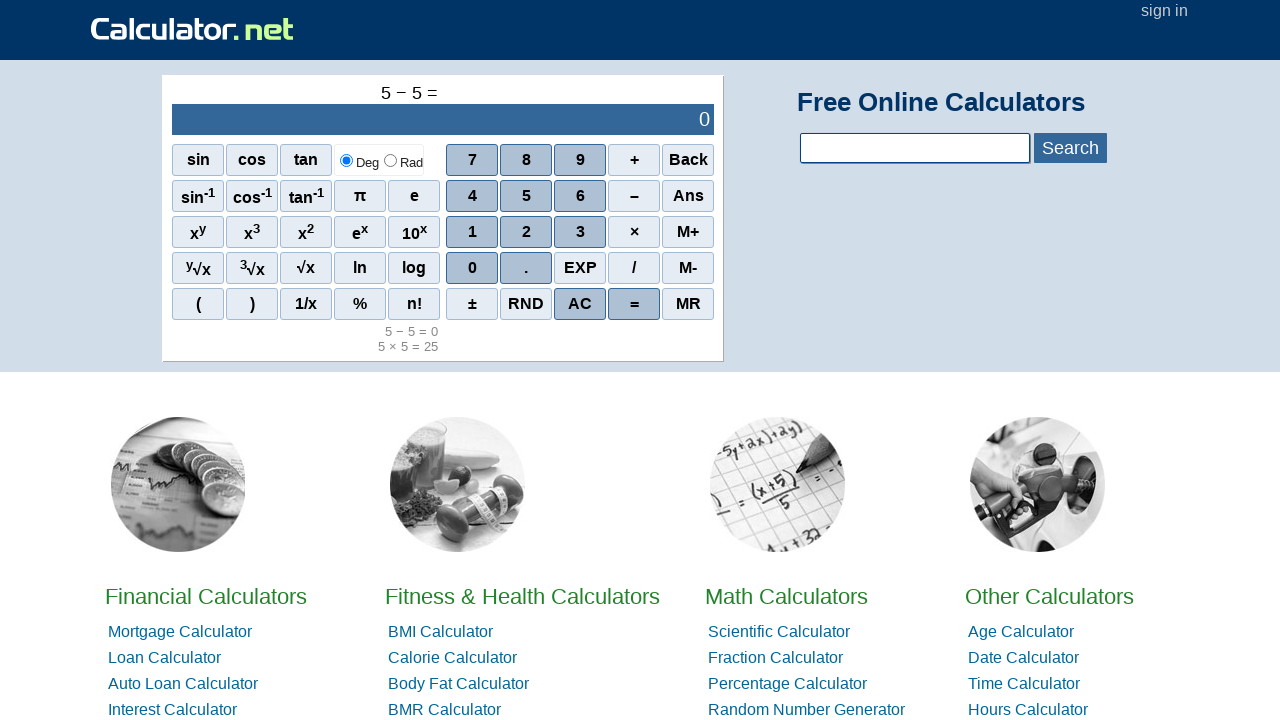